Tests checkbox functionality by navigating to the checkboxes section and selecting a checkbox

Starting URL: http://simpletestsite.fabrykatestow.pl

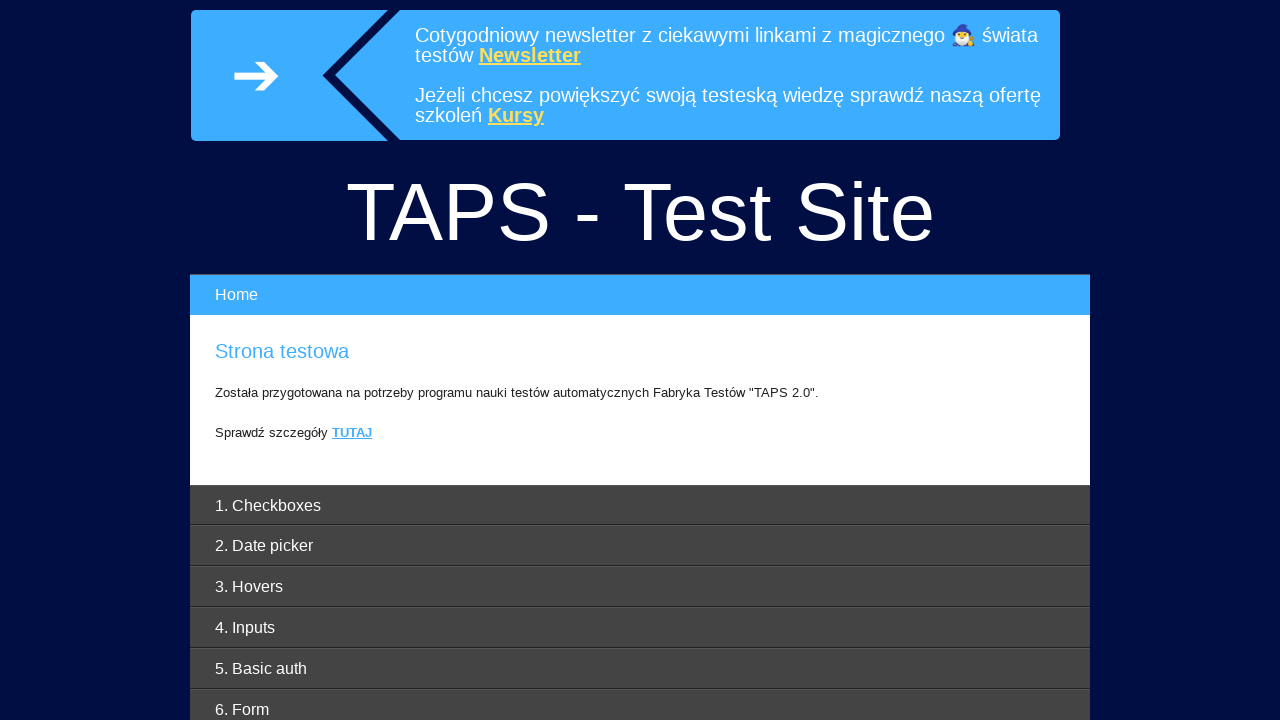

Clicked on the checkboxes tab at (640, 505) on #checkbox-header
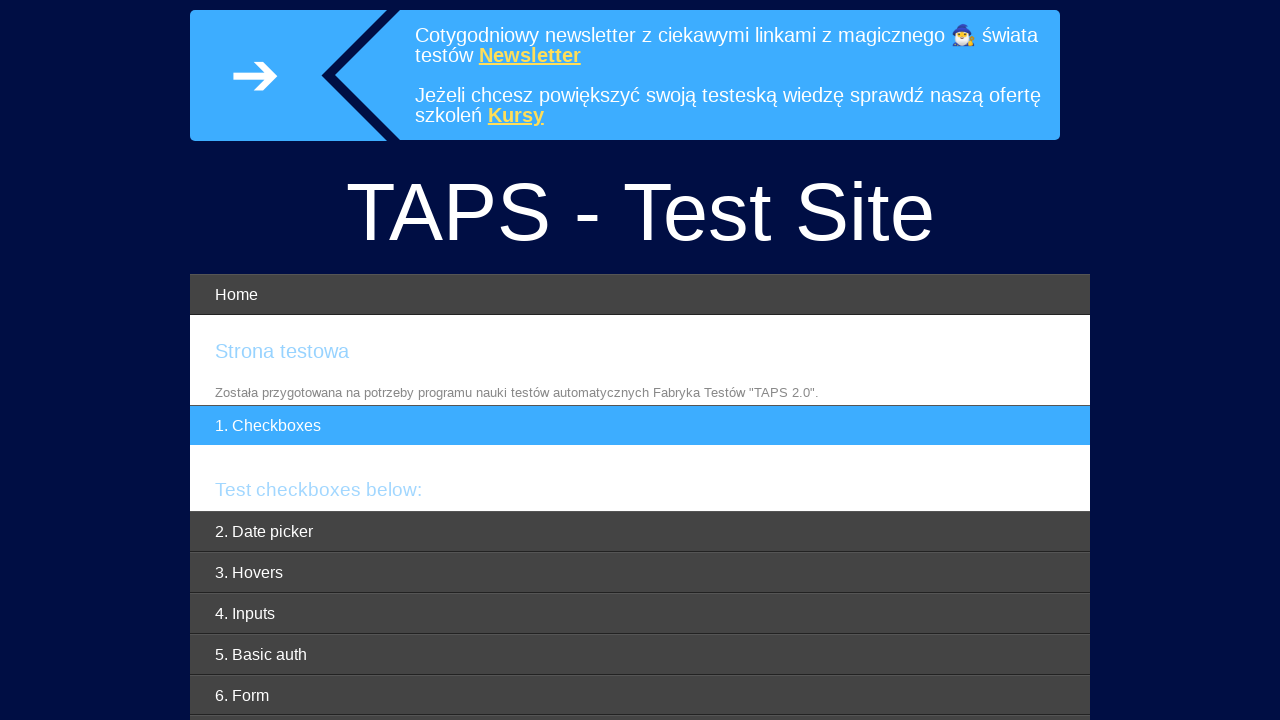

Waited for checkboxes section to be visible
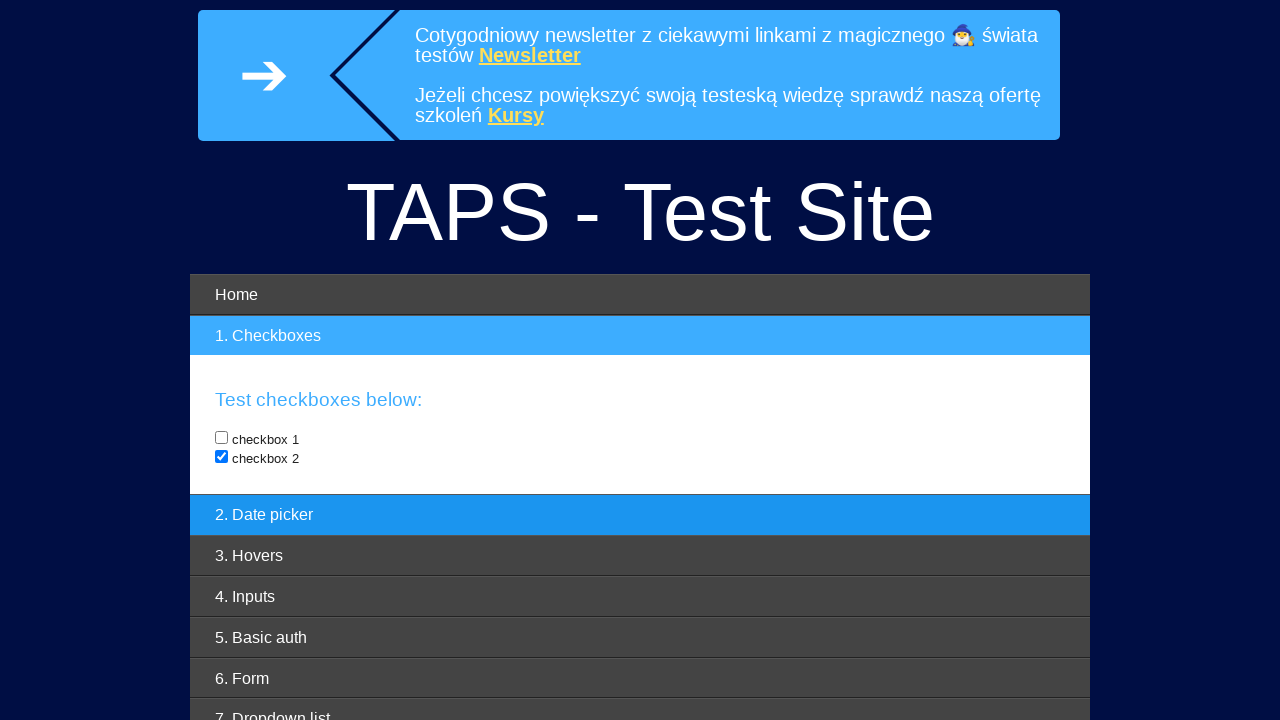

Clicked the second checkbox at (222, 457) on xpath=//*[@id="checkboxes"]/input[2]
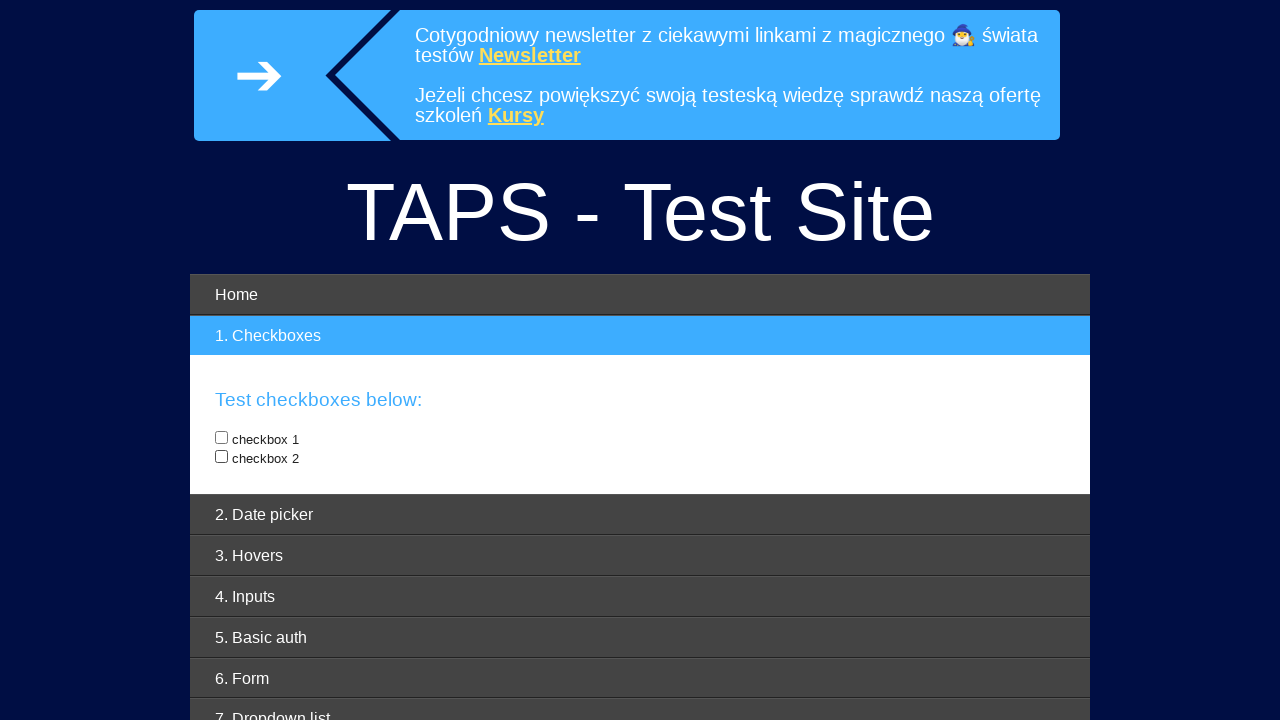

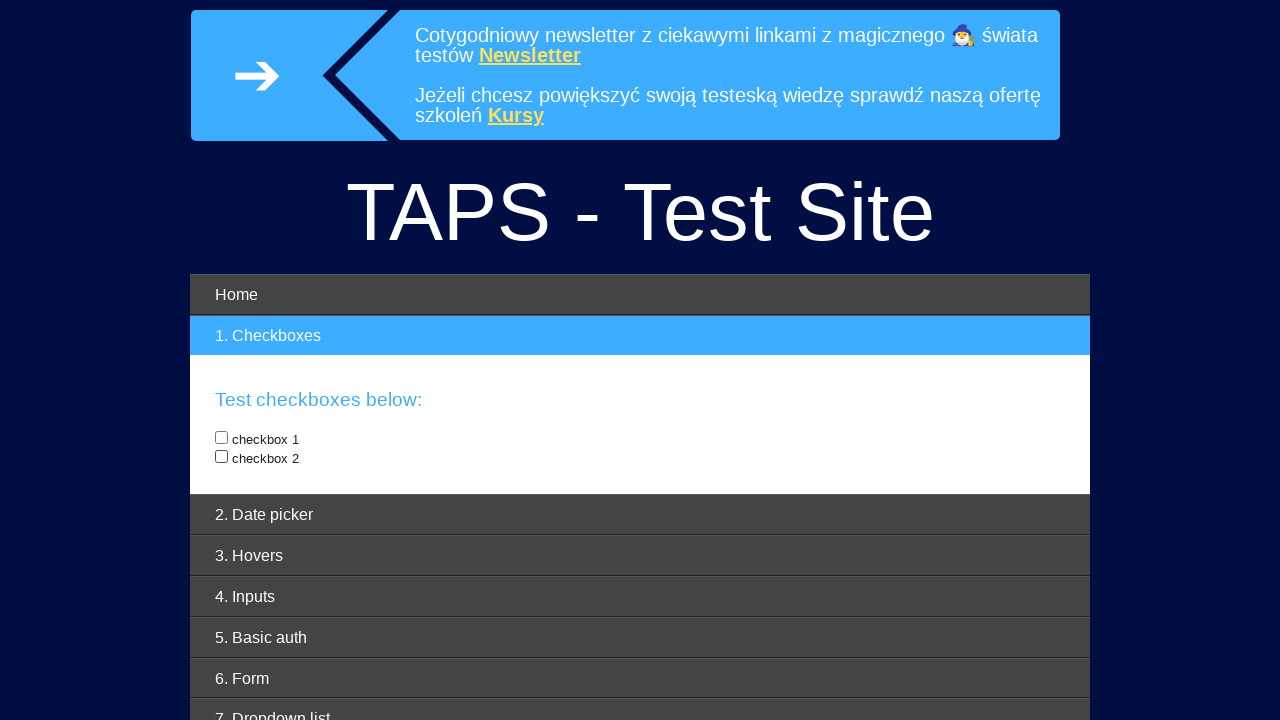